Navigates to an Angular demo application and clicks the library button while intercepting network requests

Starting URL: https://rahulshettyacademy.com/angularAppdemo/

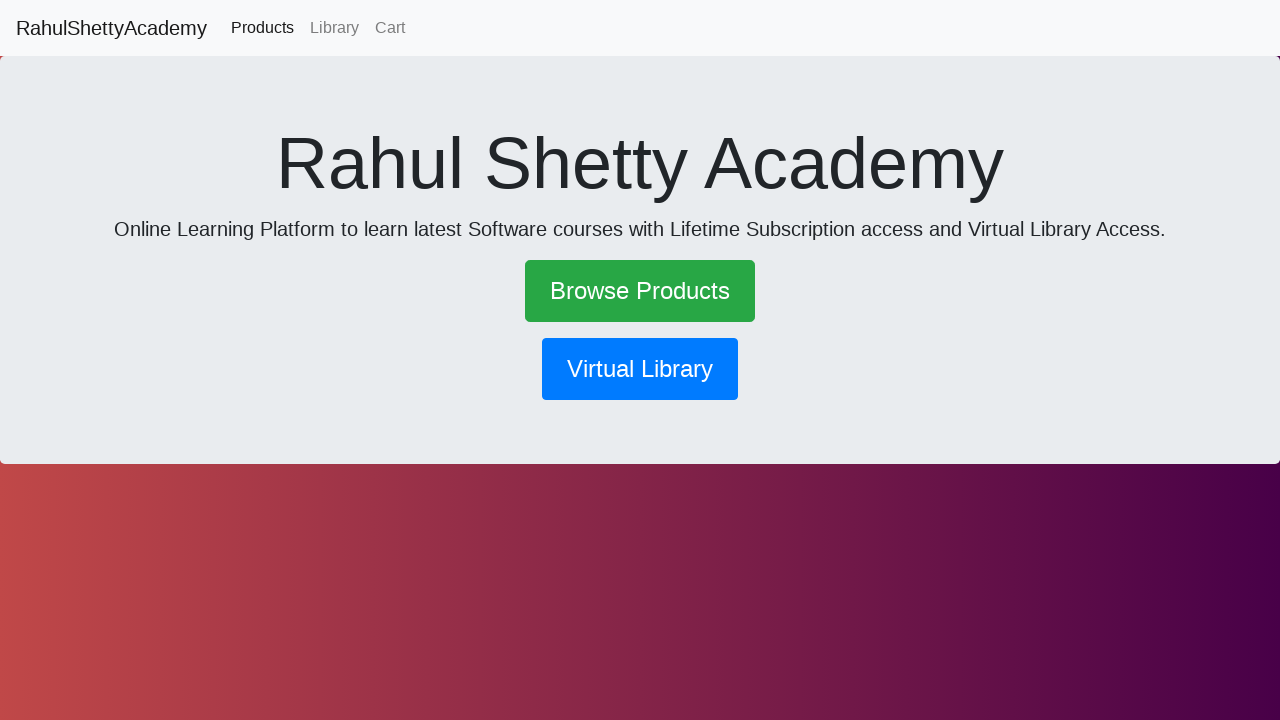

Clicked the library button at (640, 369) on button[routerlink*='library']
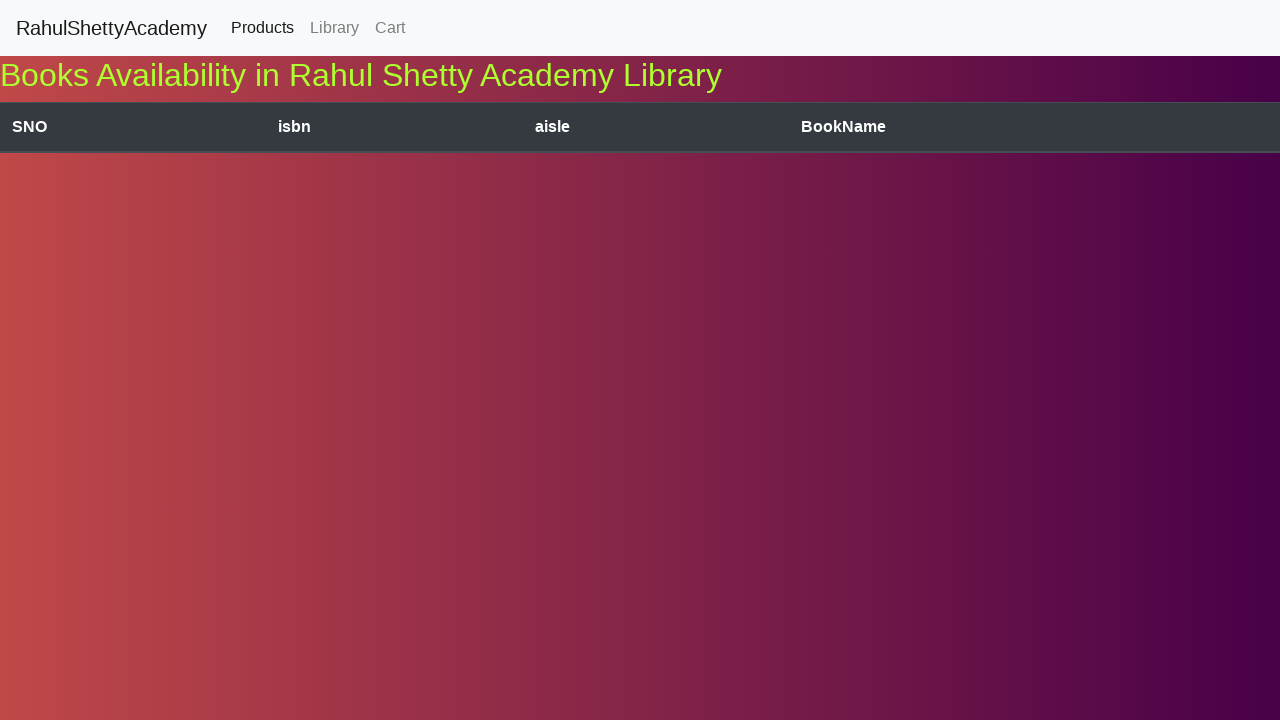

Waited 2 seconds for navigation/response
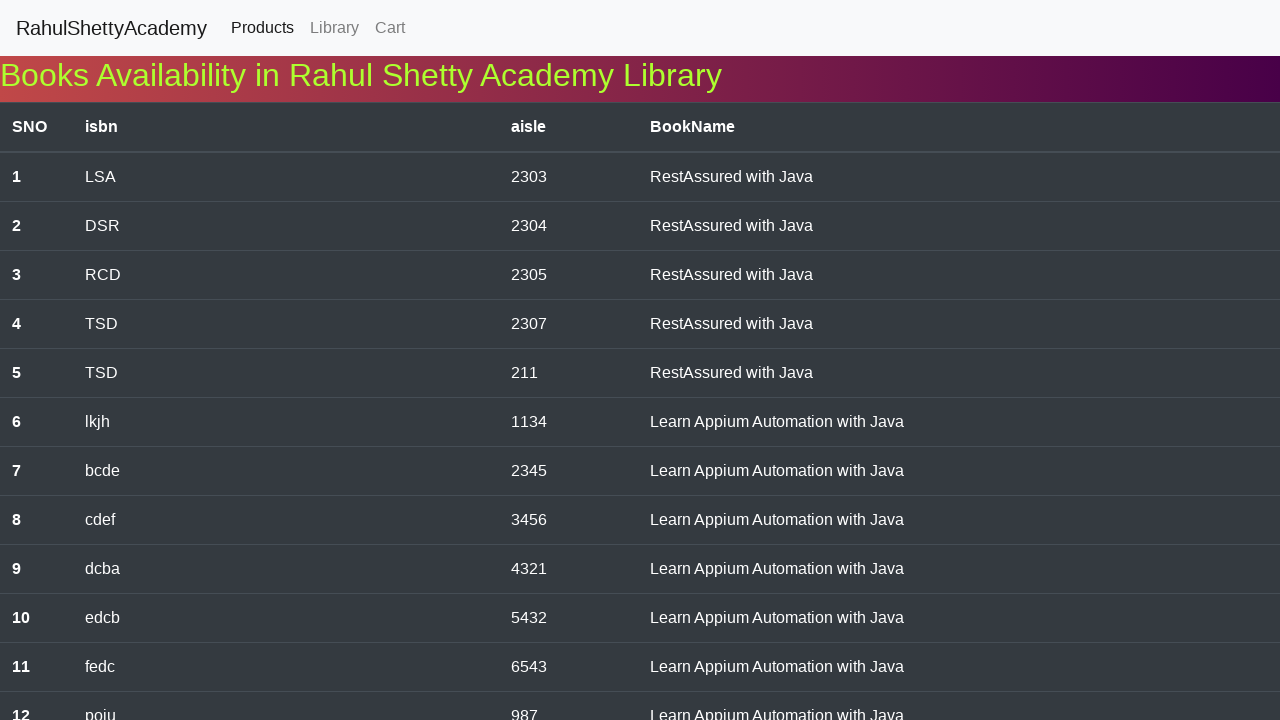

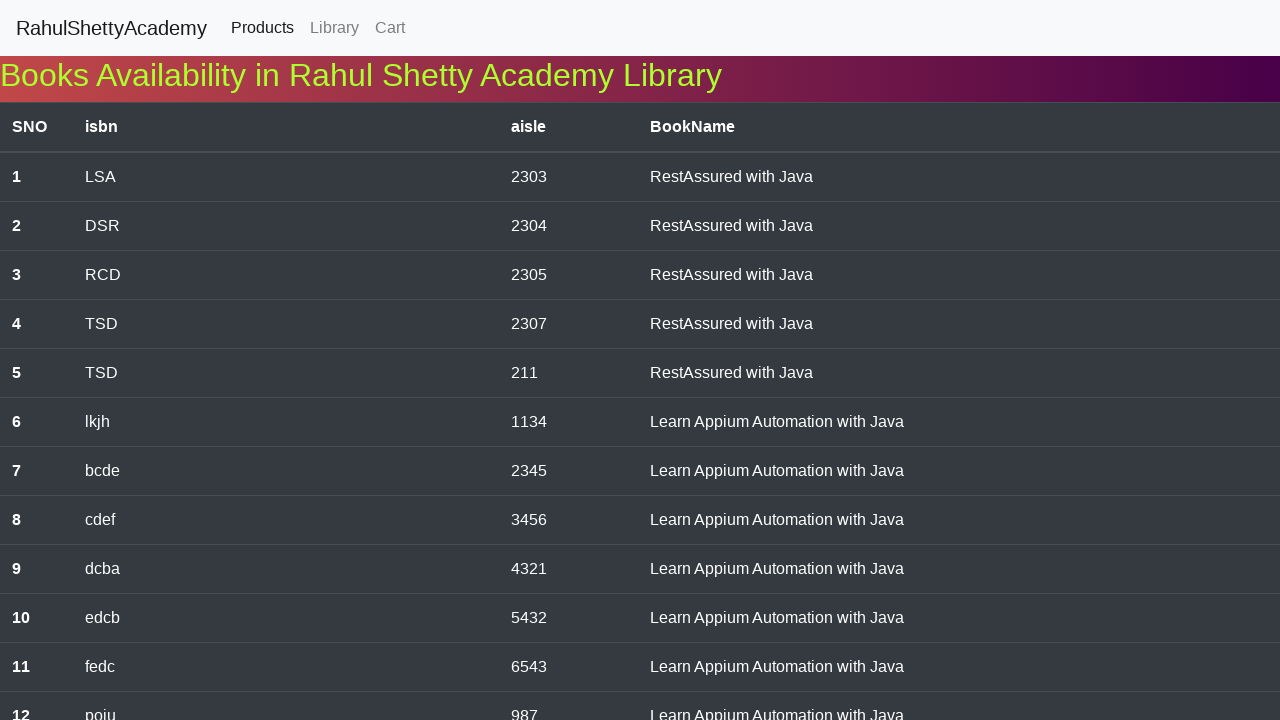